Navigates to a CS:GO trading marketplace page and verifies that product listing elements are displayed on the page.

Starting URL: https://csgoempire.com/withdraw/steam/market

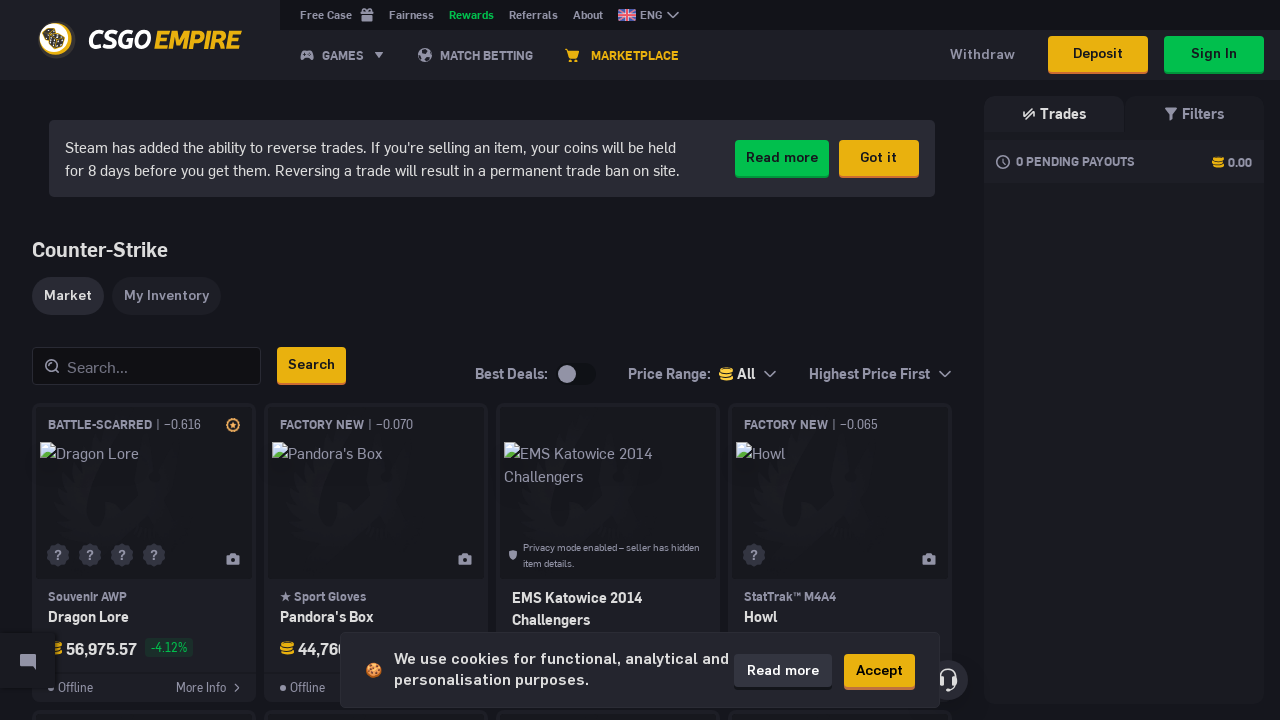

Navigated to CS:GO Empire withdraw steam market page
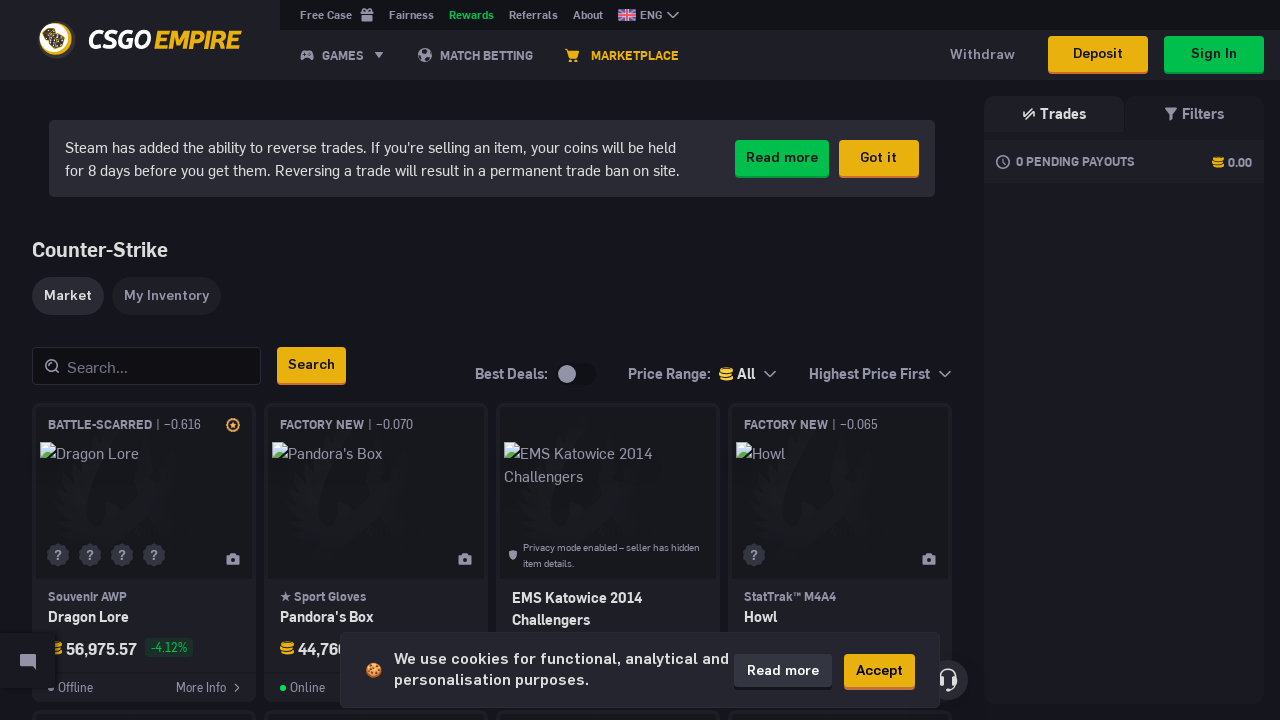

Product listing elements loaded on the page
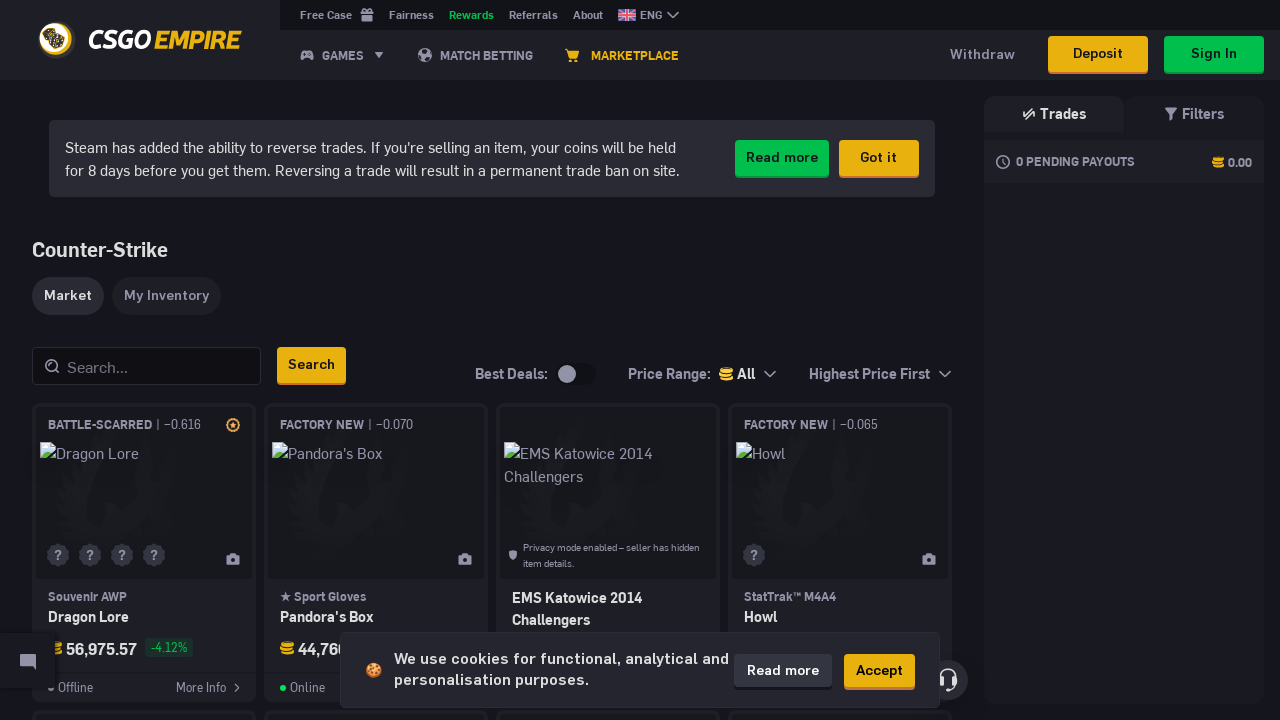

Queried product elements - found 80 elements
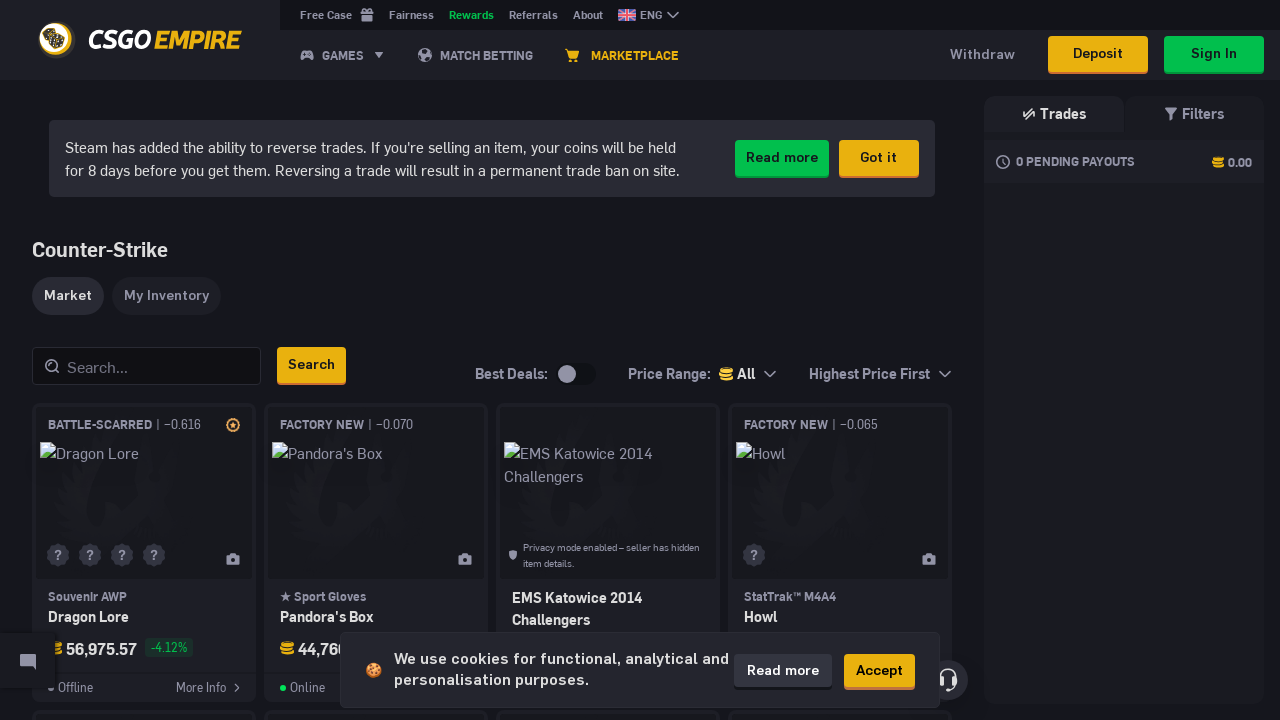

Verified that product listing elements are displayed on the page
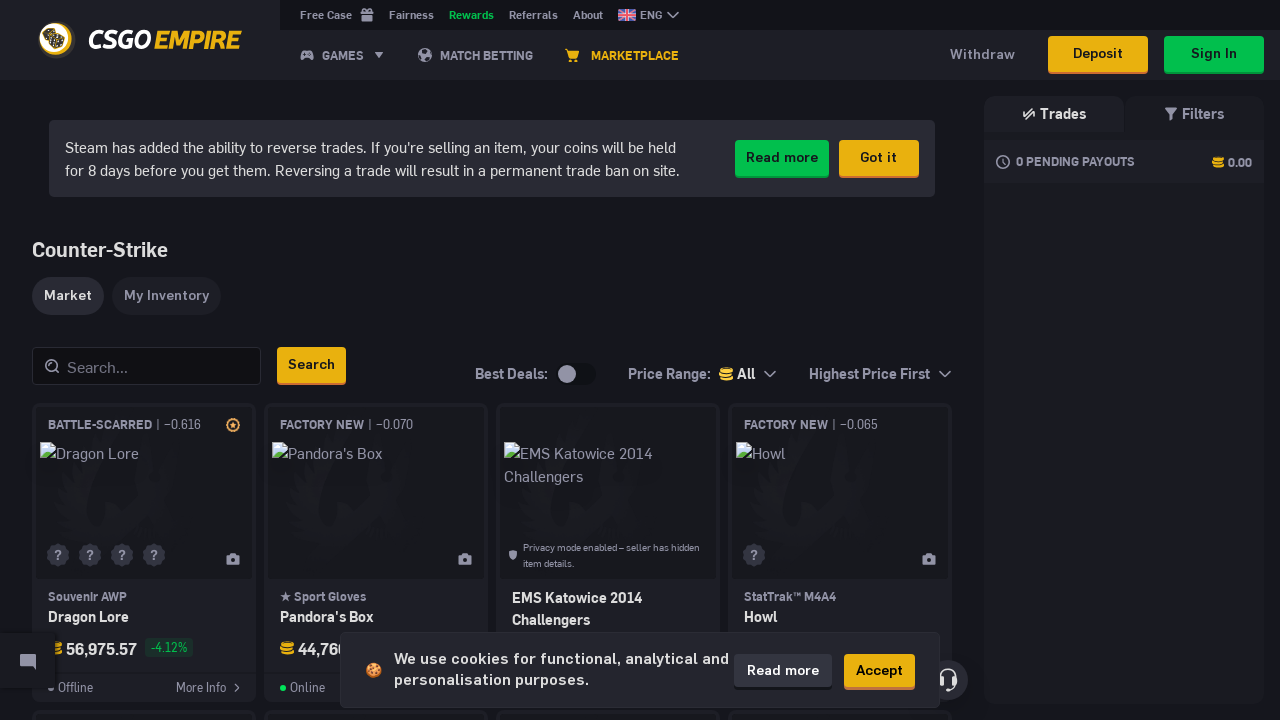

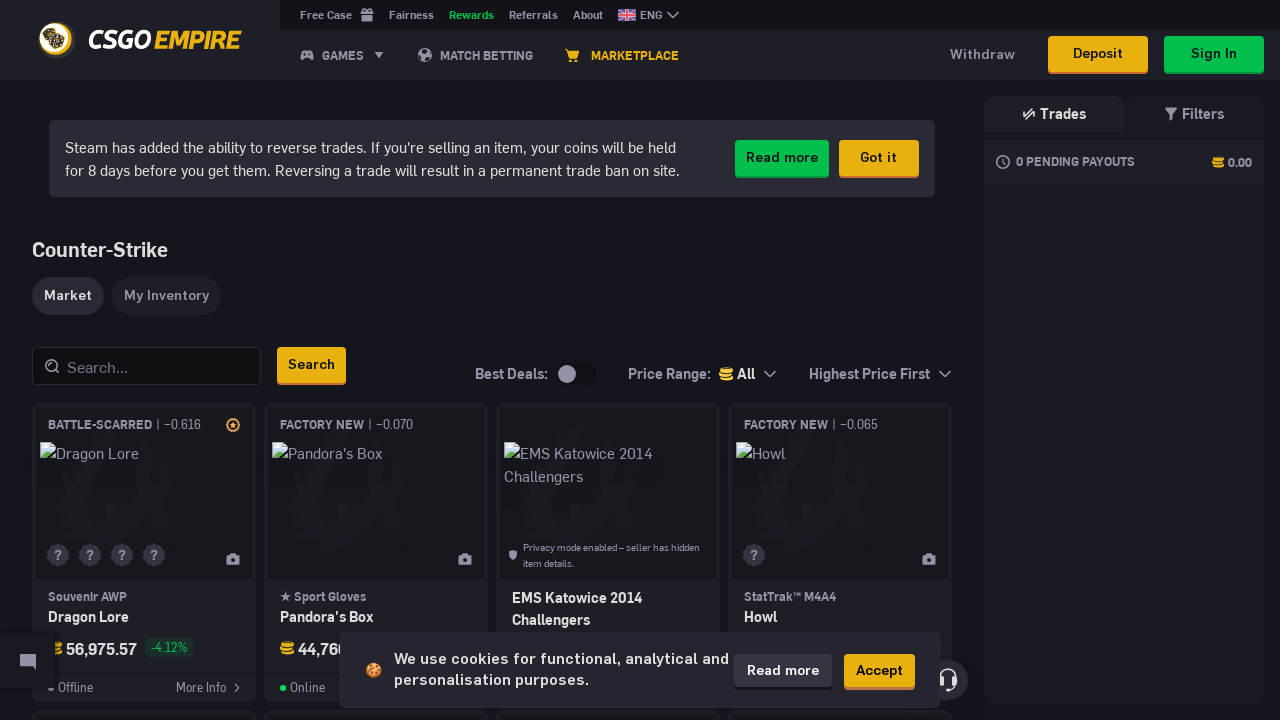